Tests opening a link in a new tab and switching between the original tab and the new tab

Starting URL: https://the-internet.herokuapp.com

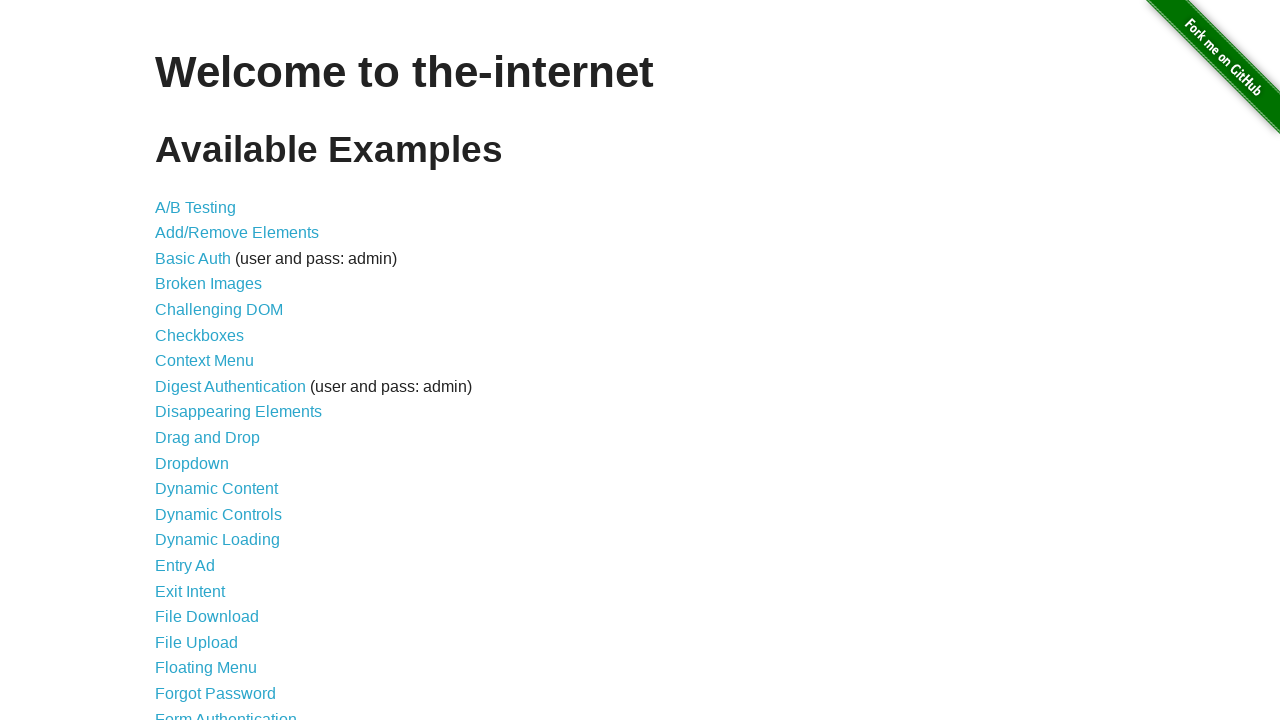

Pressed Meta/Command key down
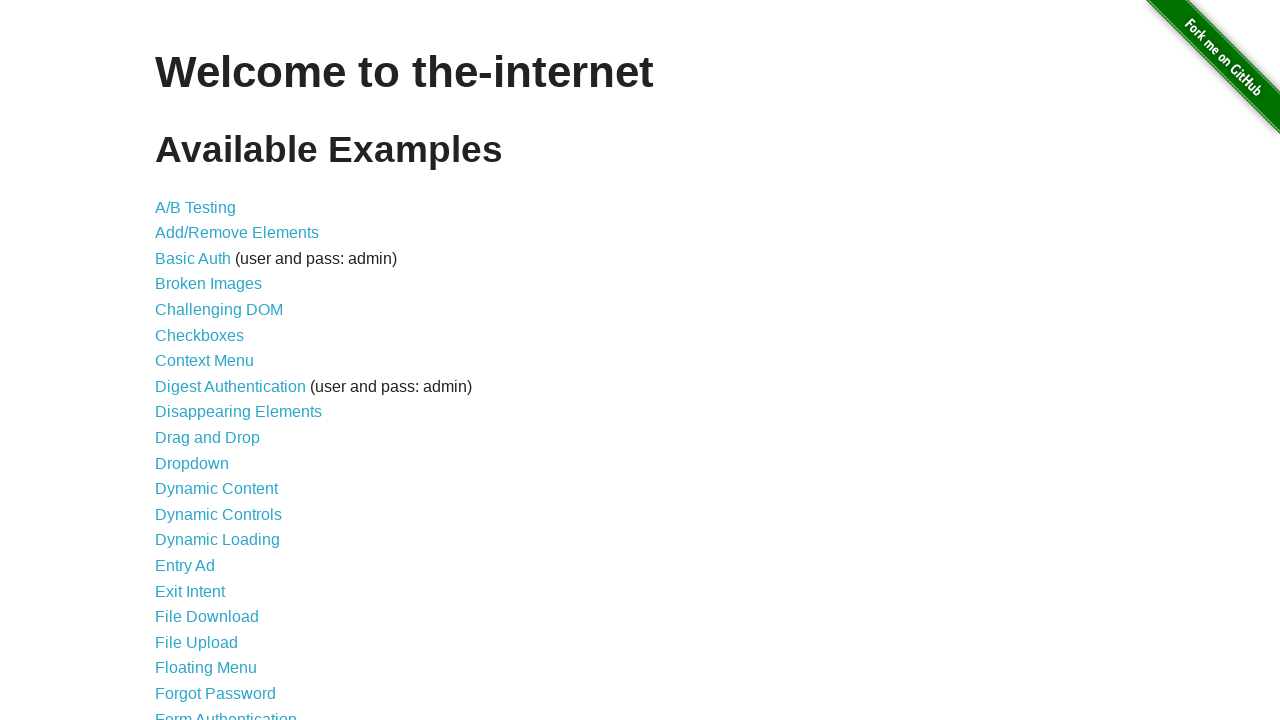

Clicked link to /abtest while Meta key held at (196, 207) on a[href='/abtest']
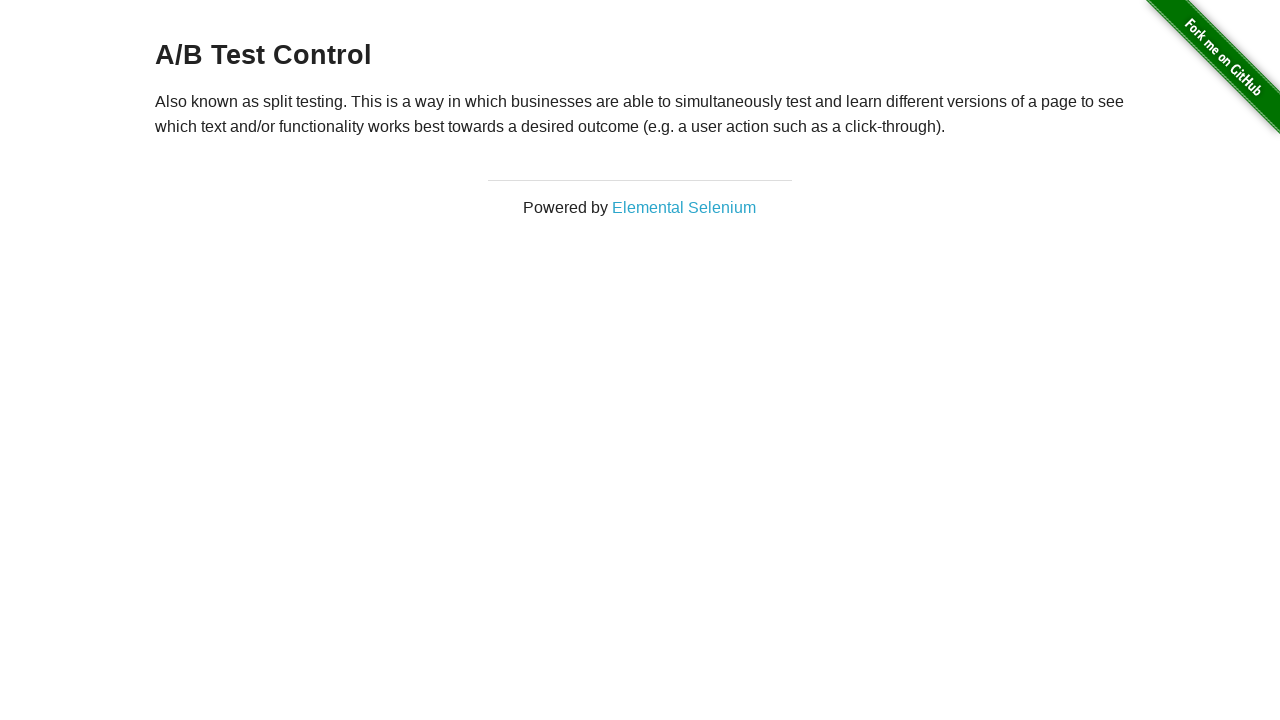

Released Meta/Command key
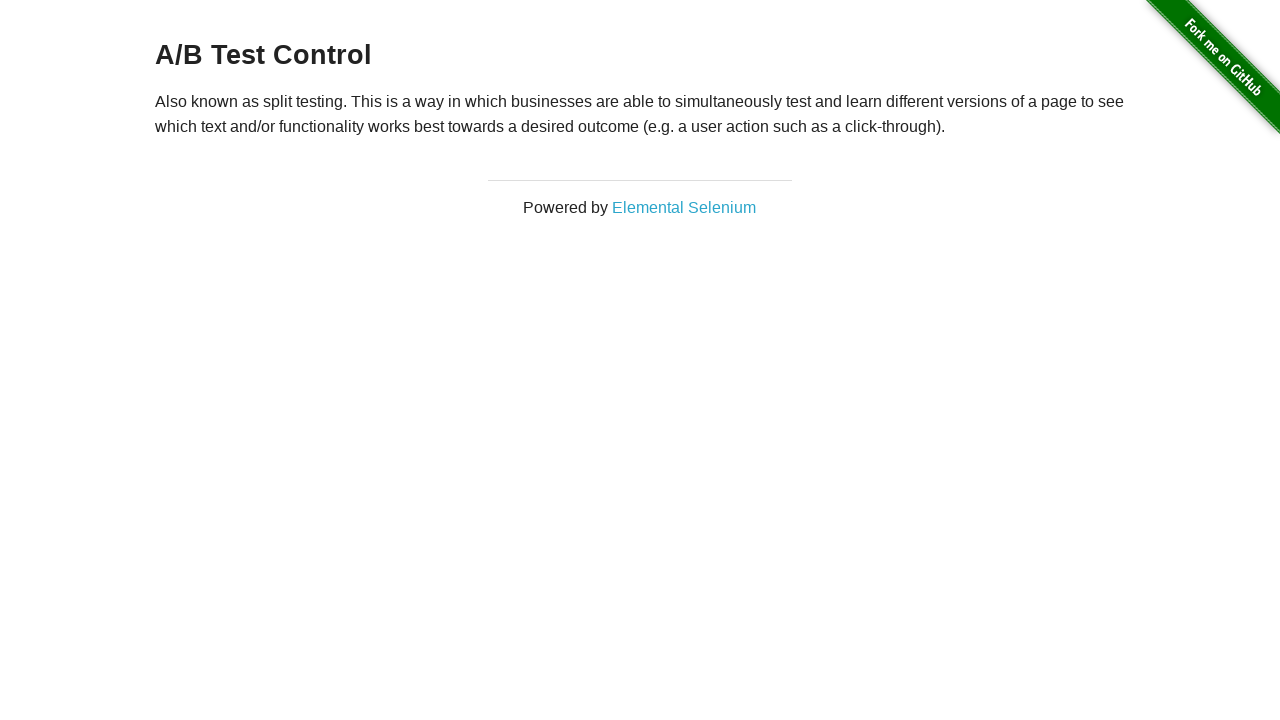

Retrieved all pages from context
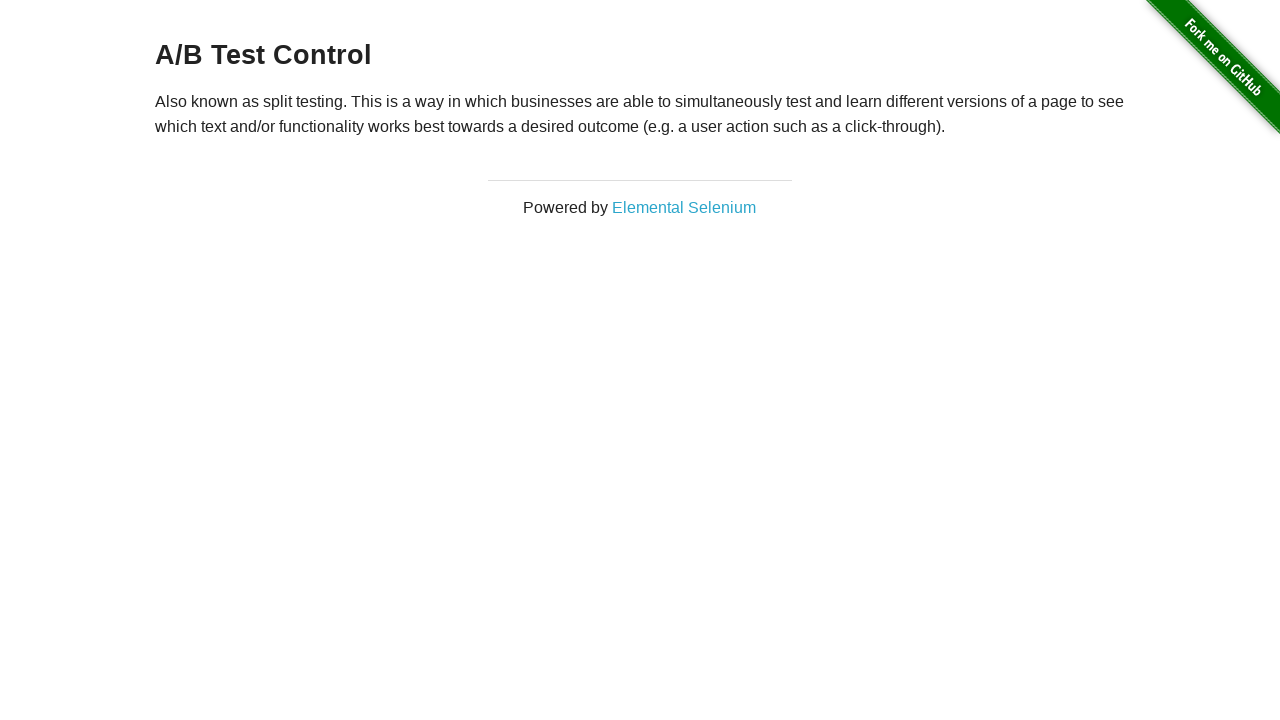

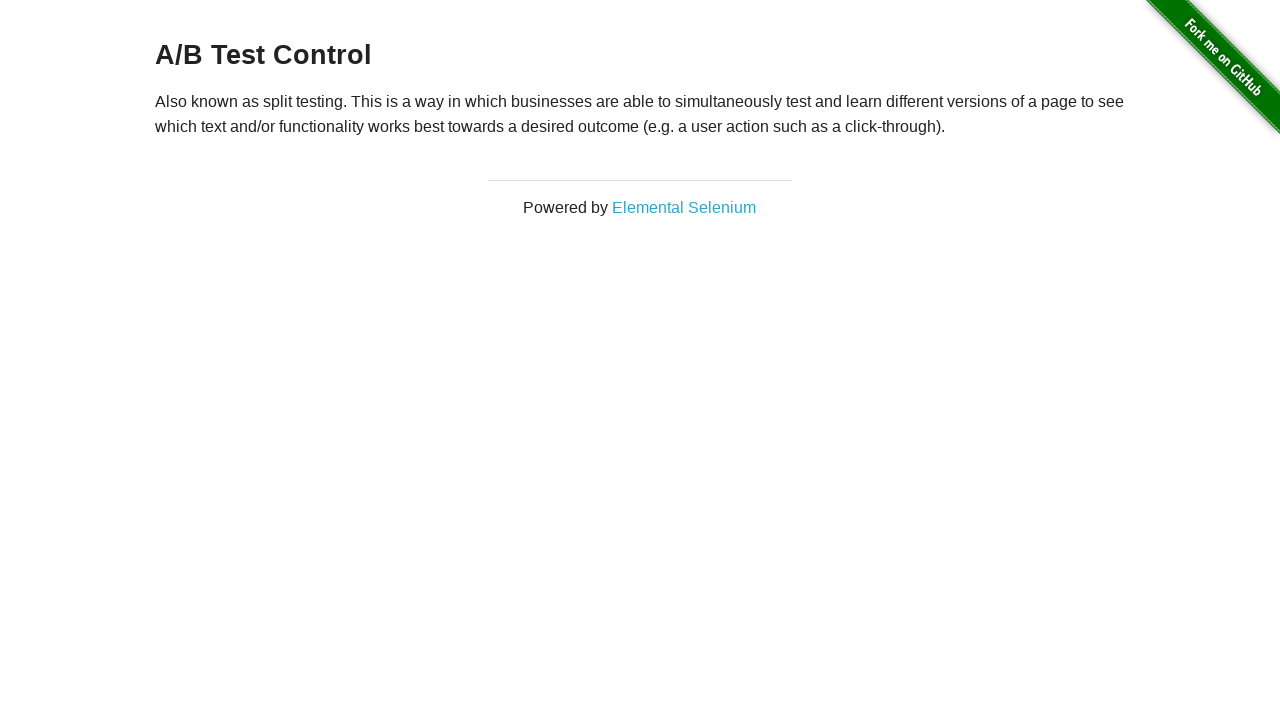